Tests the Python.org search functionality by entering "pycon" in the search box and submitting the search form

Starting URL: http://www.python.org

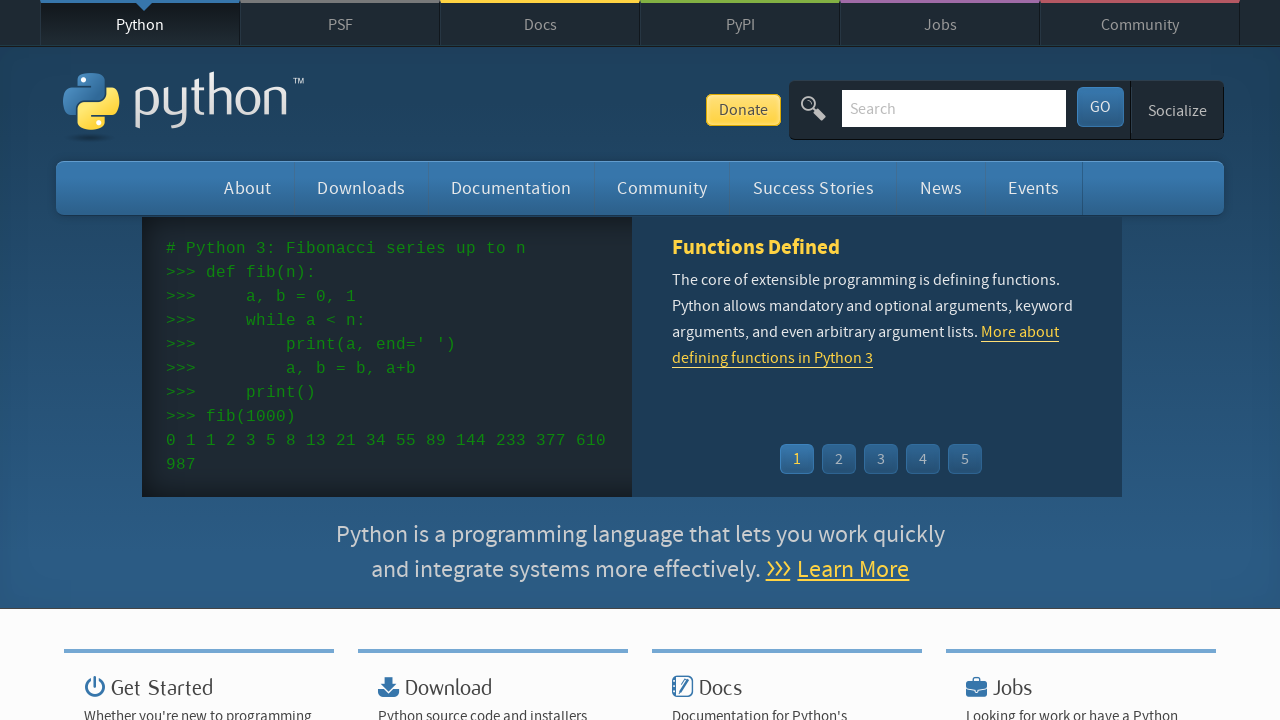

Verified 'Python' is in page title
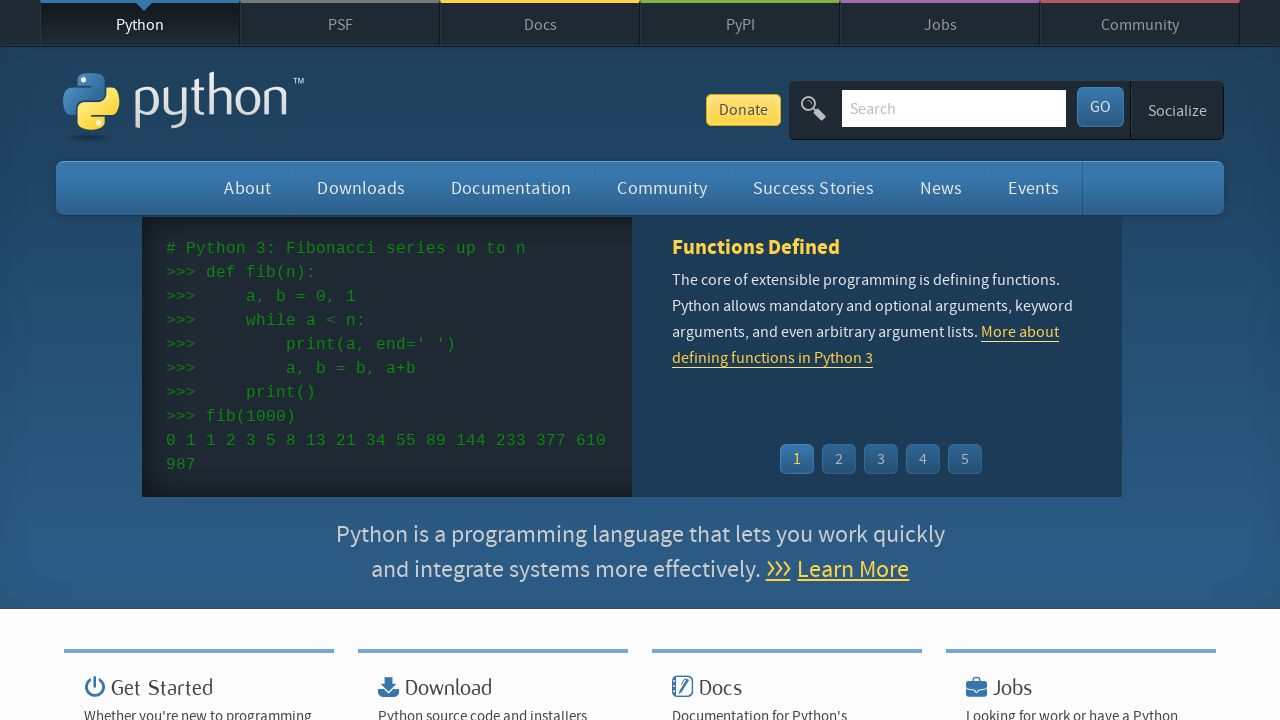

Filled search box with 'pycon' on input[name='q']
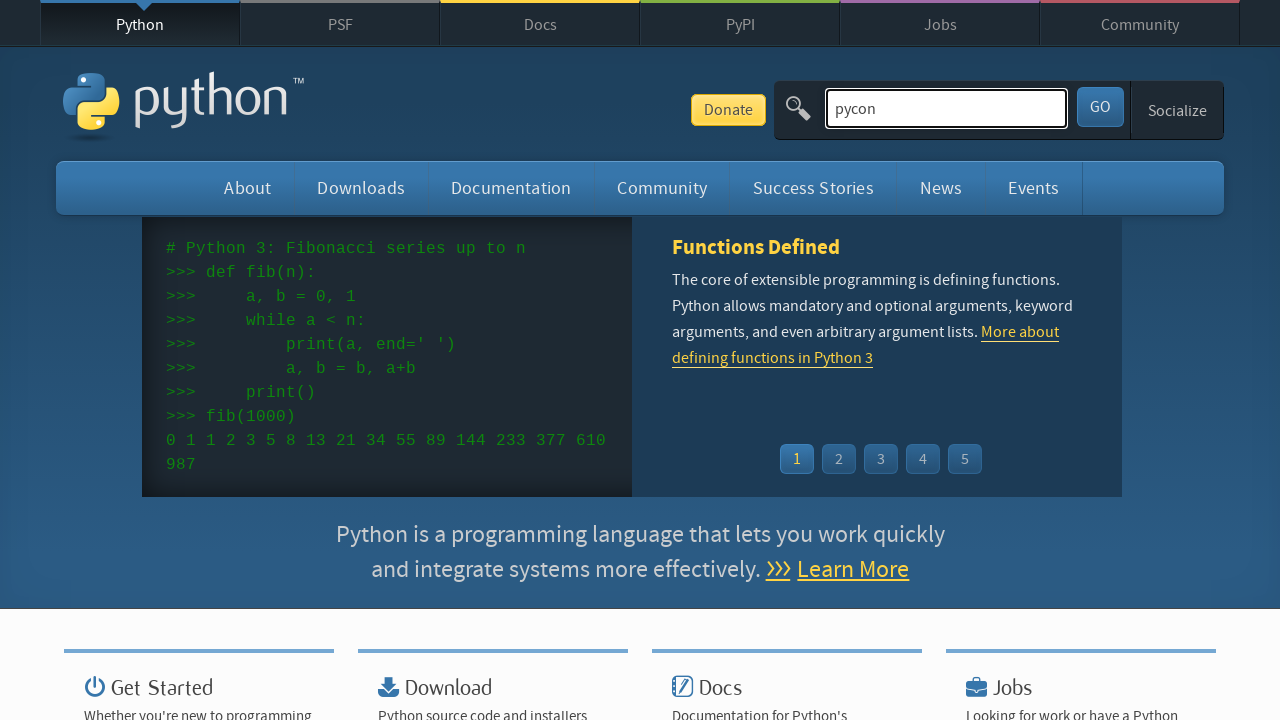

Pressed Enter to submit search form on input[name='q']
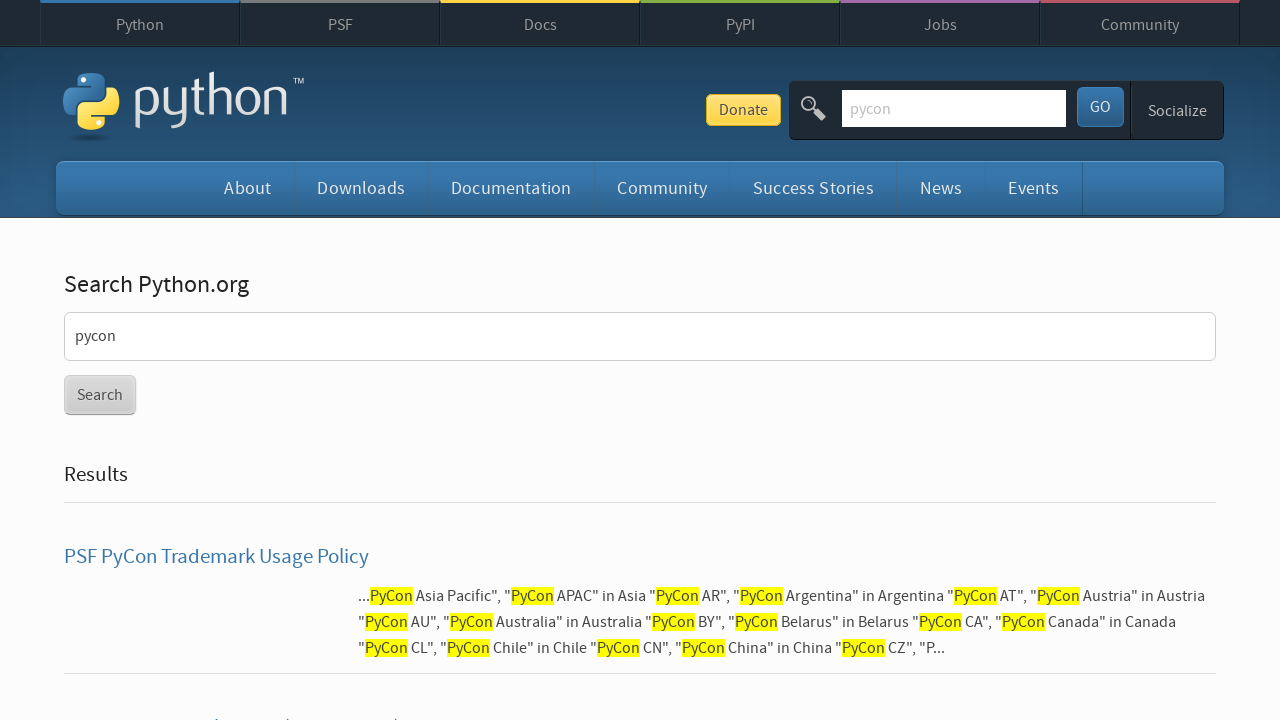

Waited for network idle - page fully loaded
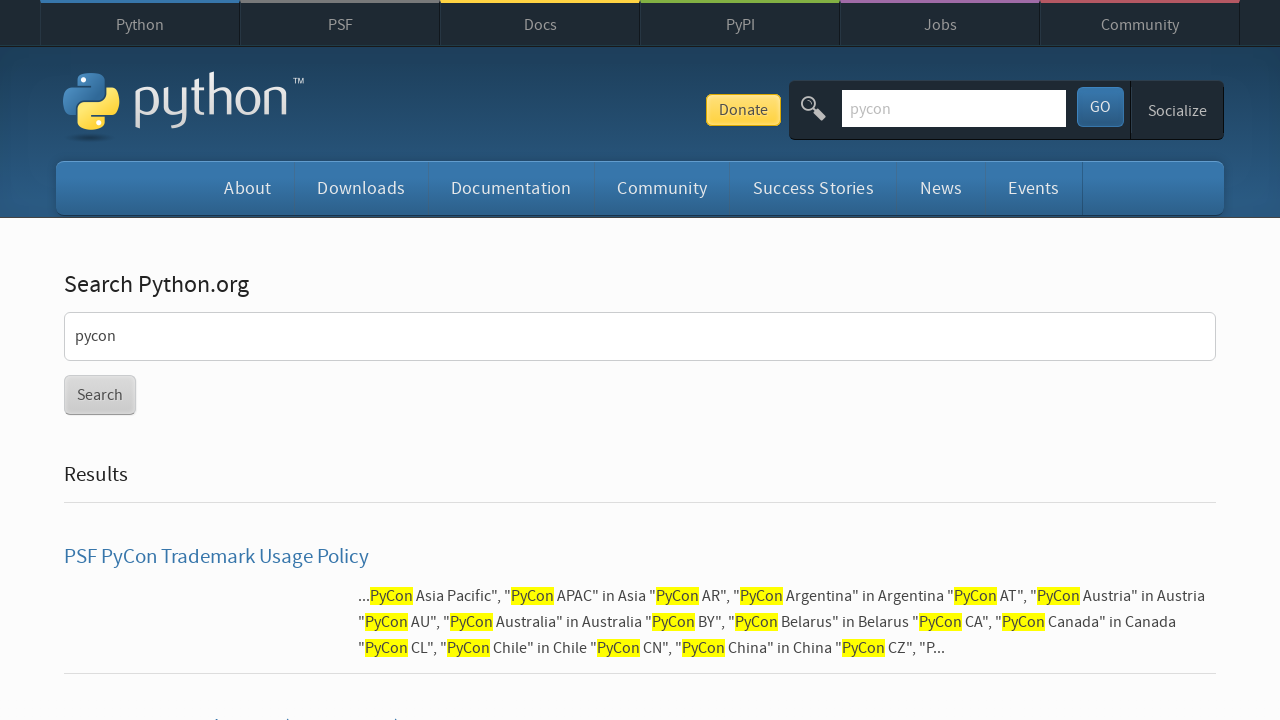

Verified search results were found (no 'No results found' message)
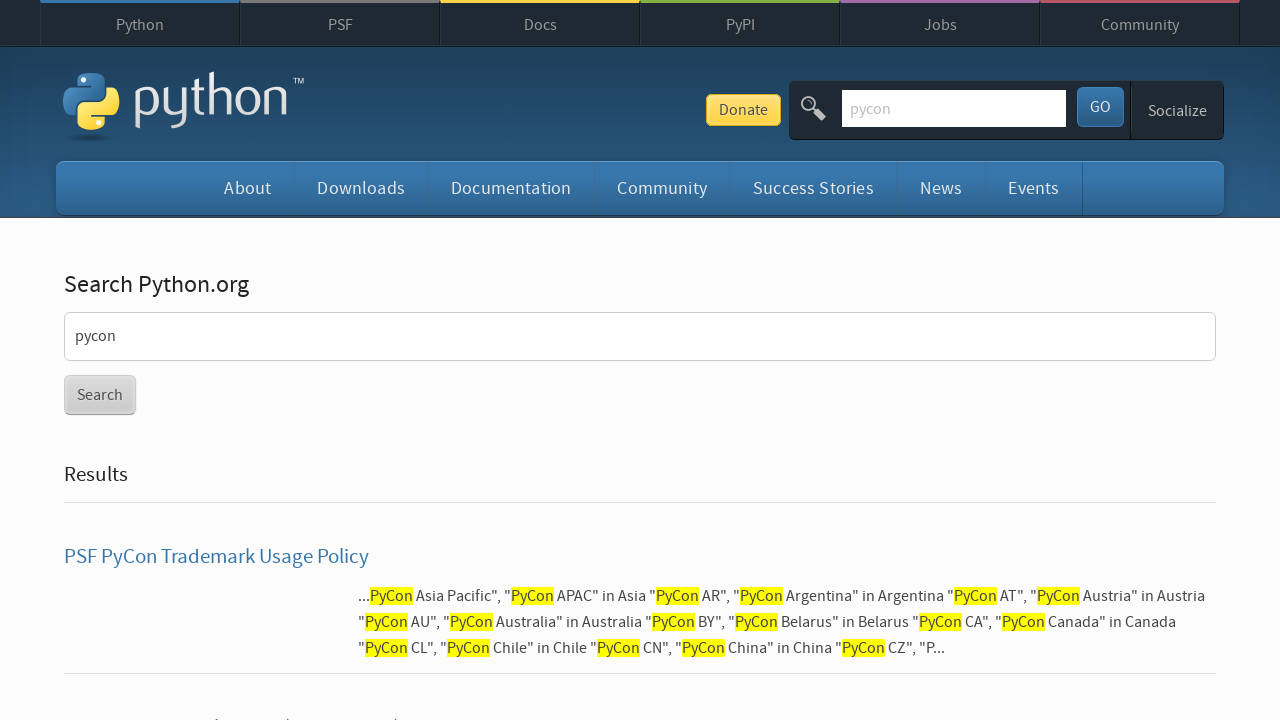

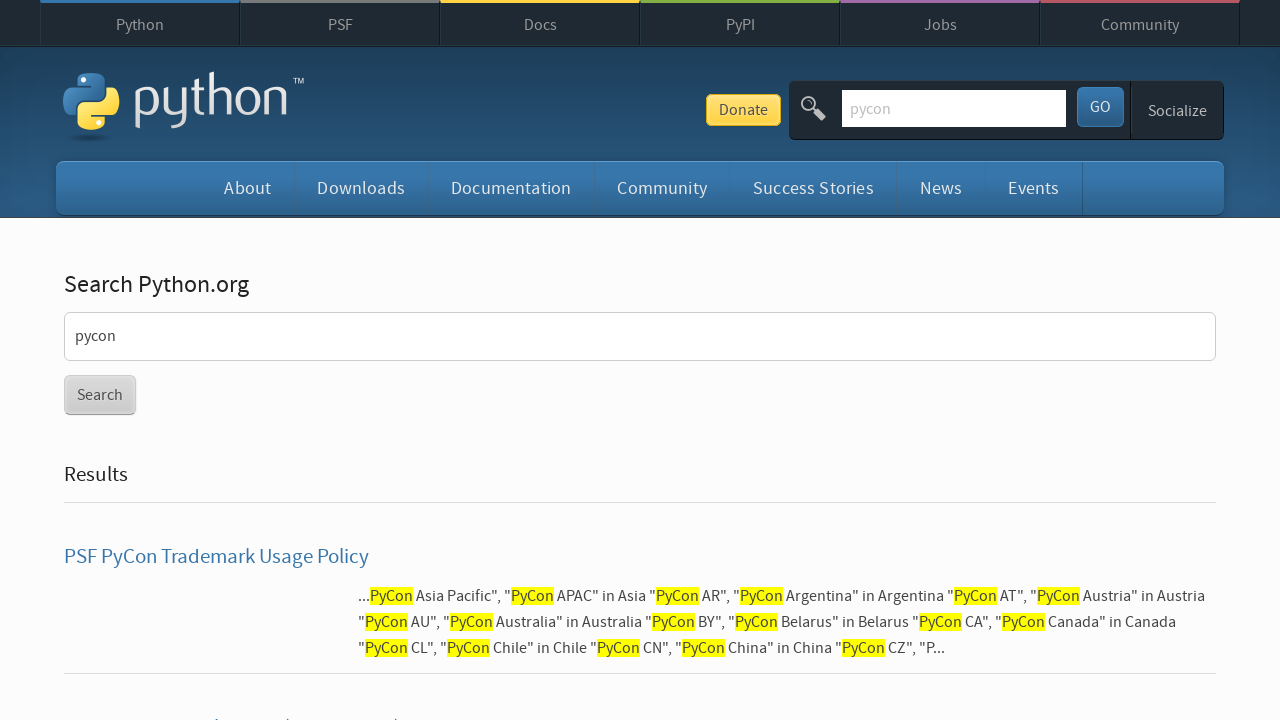